Tests JavaScript alert box interactions including accepting alerts, dismissing confirm boxes, and entering text in prompt dialogs on a demo automation testing site.

Starting URL: http://demo.automationtesting.in/Alerts.html

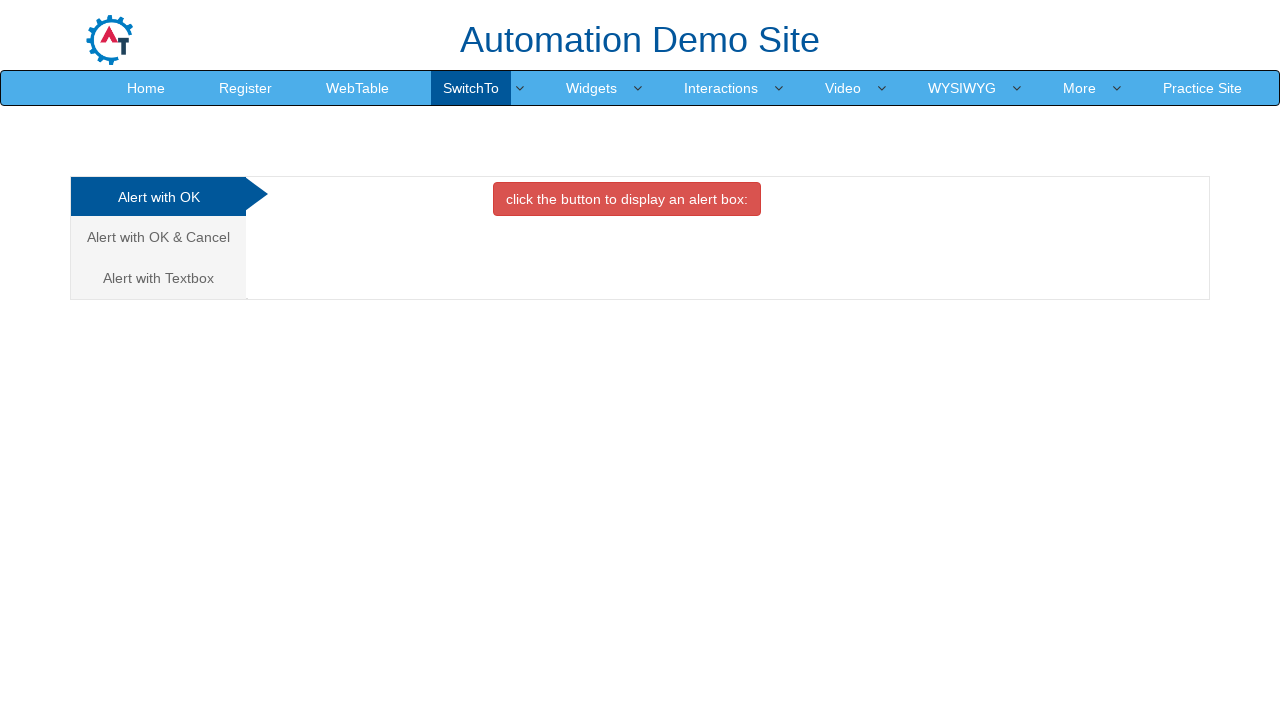

Clicked button to display simple alert box at (627, 199) on xpath=//*[contains(text(),' click the button to display an  alert box')]
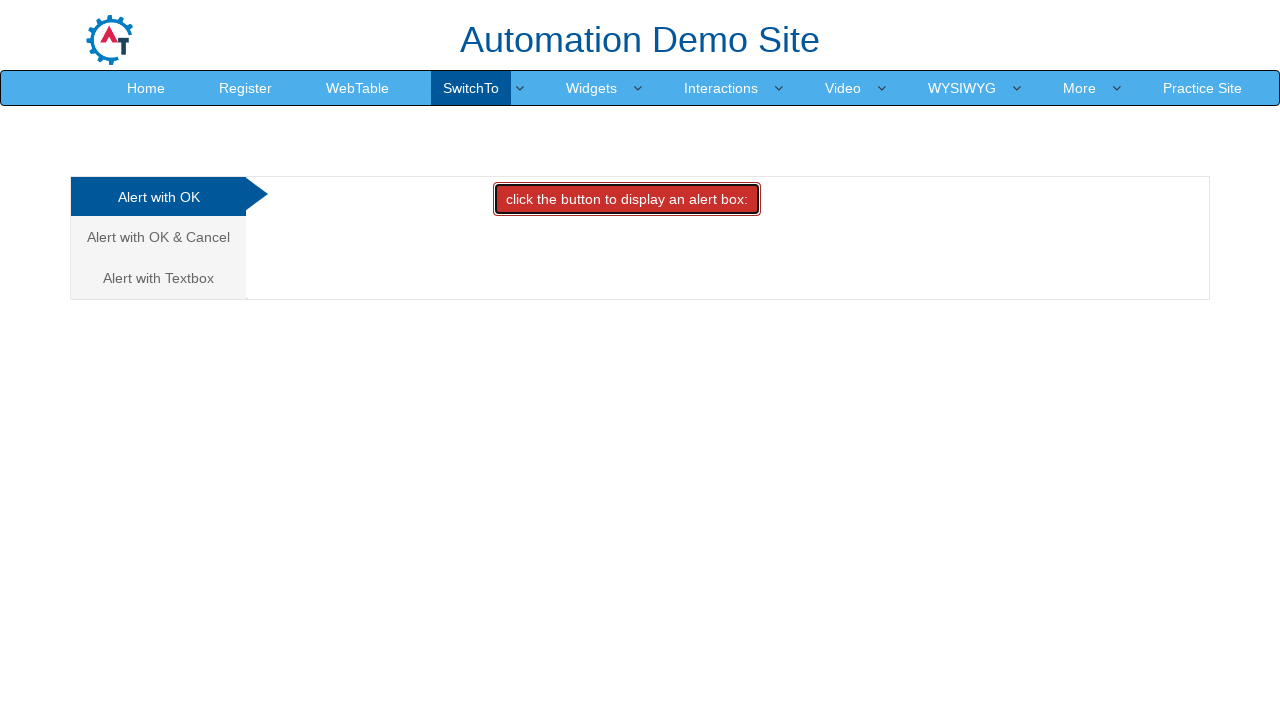

Set up dialog handler to accept alerts
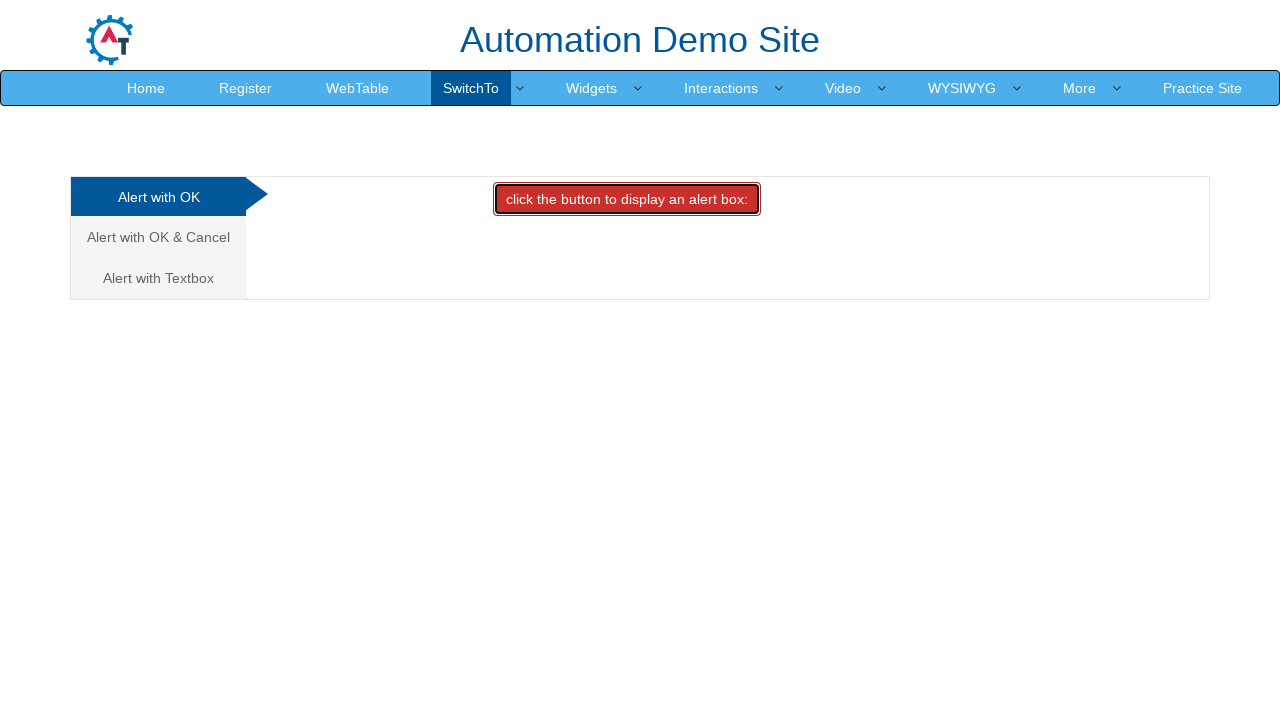

Waited 1 second for alert to be processed
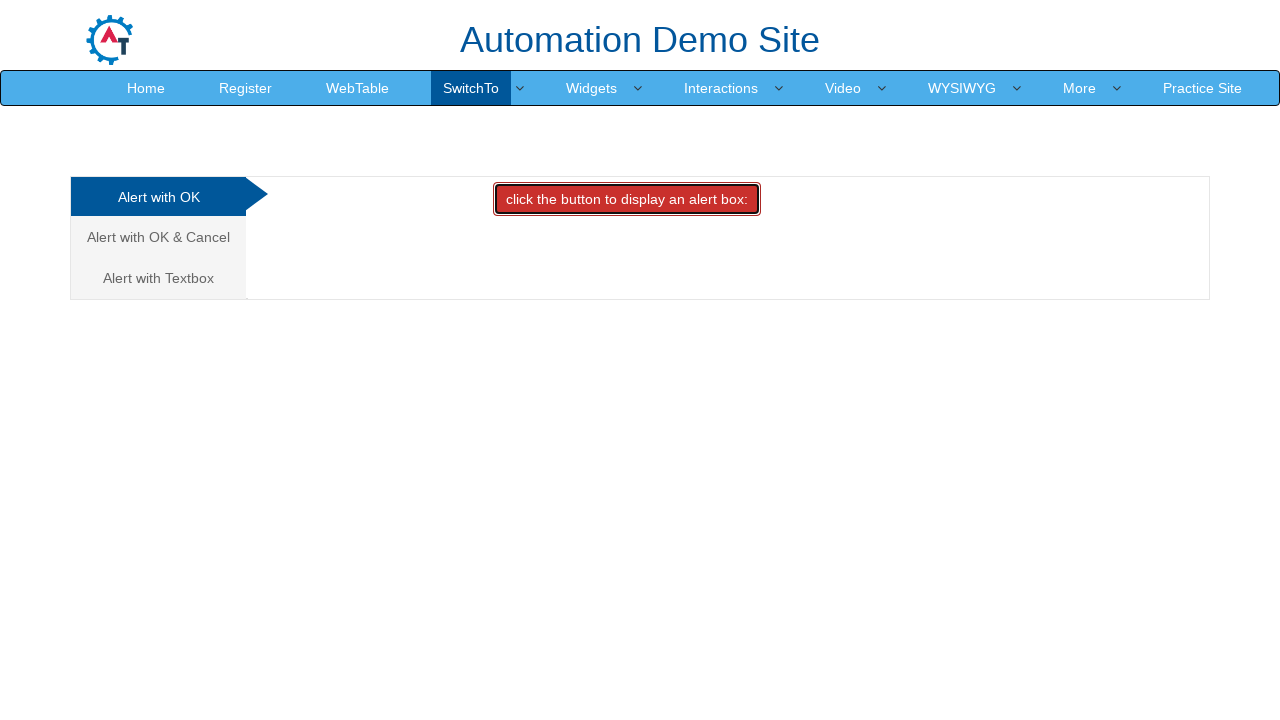

Clicked on 'Alert with OK & Cancel' tab at (158, 237) on text=Alert with OK & Cancel
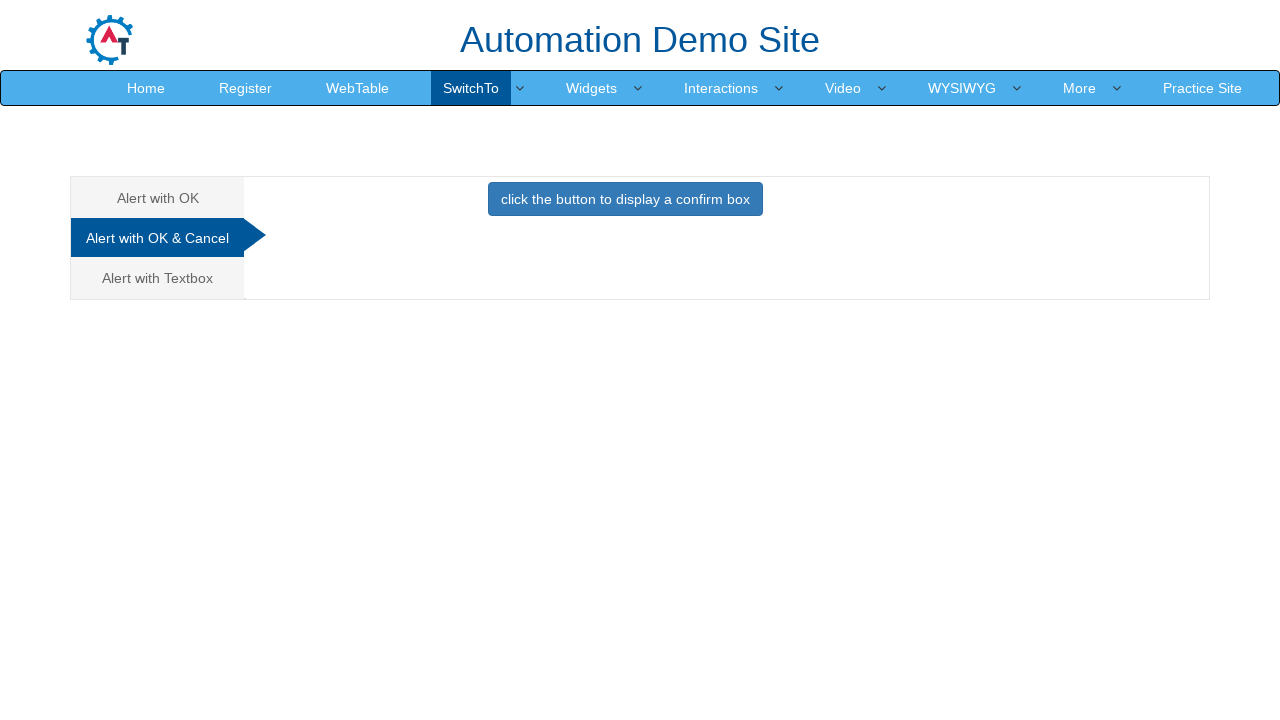

Clicked button to display confirm box at (625, 199) on xpath=//*[contains(text(),'click the button to display a confirm box')]
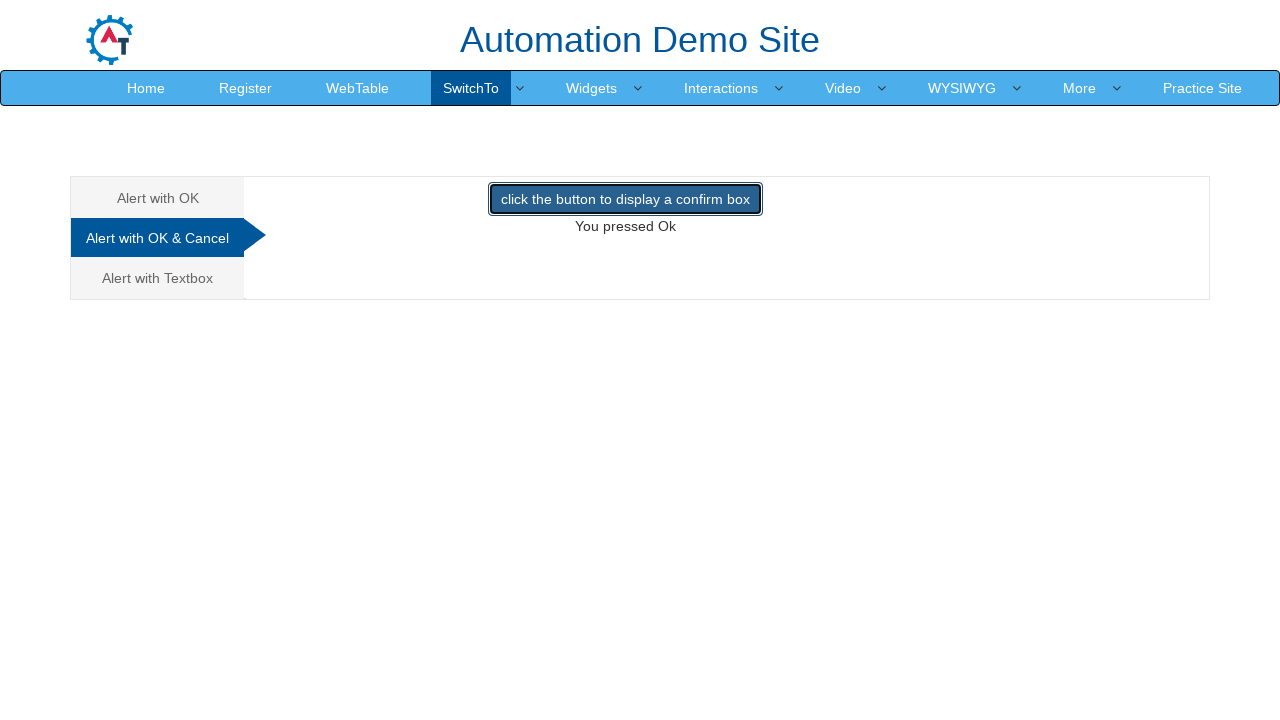

Set up dialog handler to dismiss confirm boxes
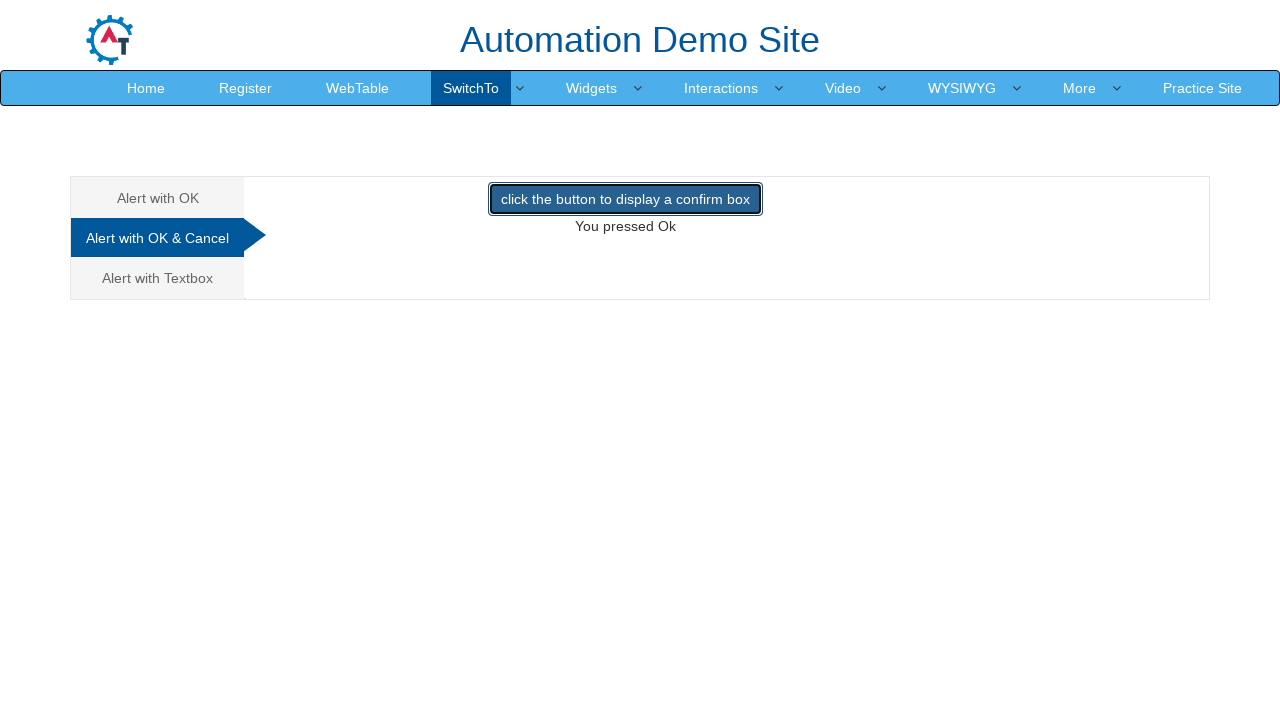

Waited 1 second for confirm dialog to be processed
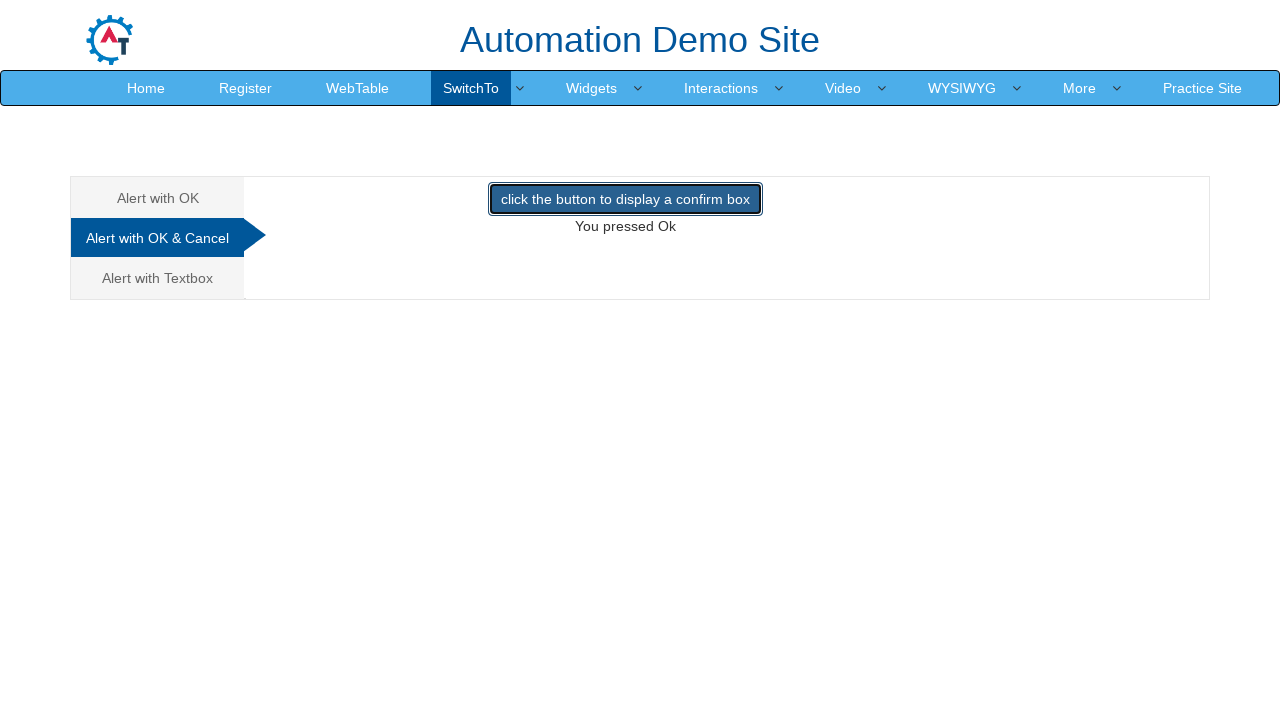

Clicked on 'Alert with Textbox' tab at (158, 278) on text=Alert with Textbox
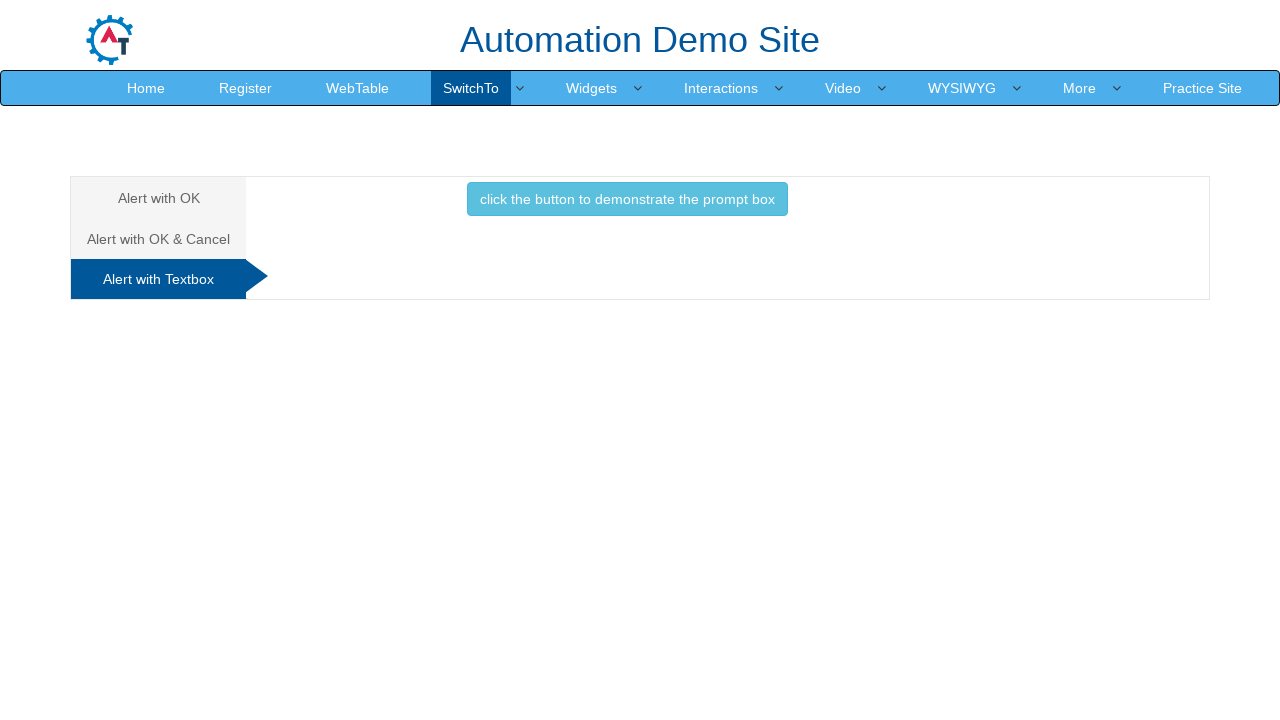

Clicked button to display prompt box at (627, 199) on xpath=//*[contains(text(),'click the button to demonstrate the prompt box')]
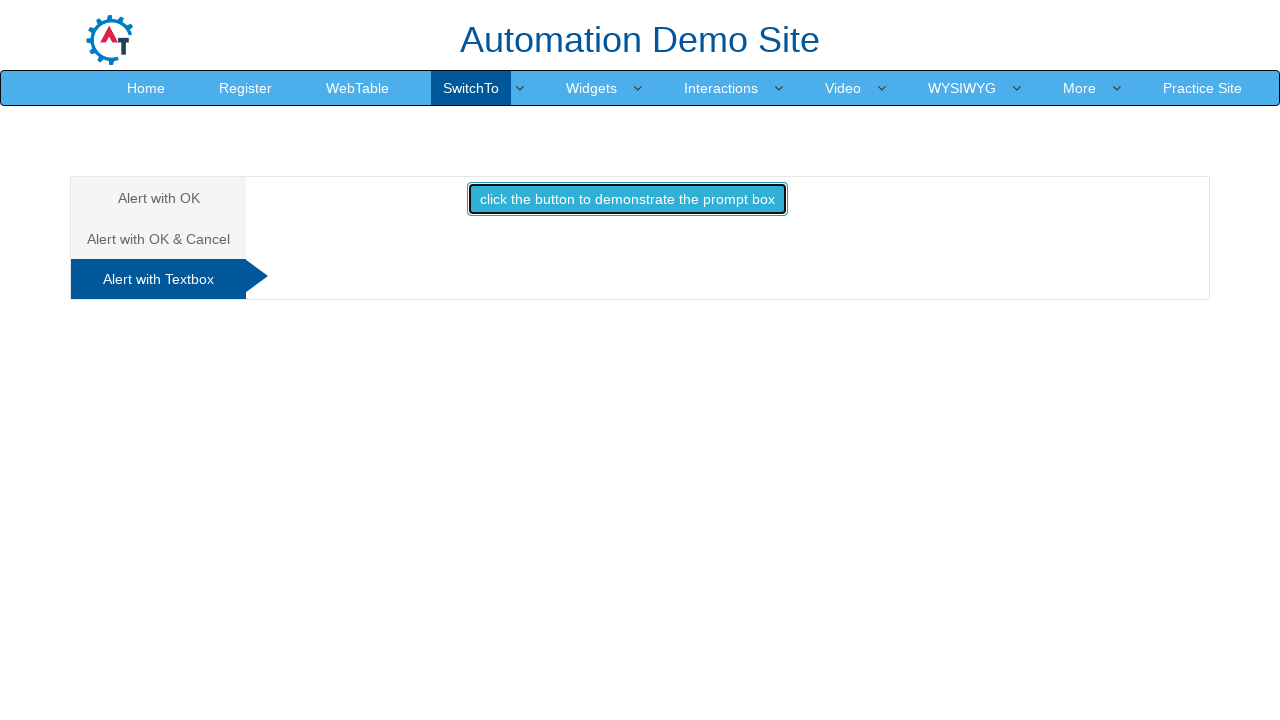

Set up dialog handler to enter 'sekar' in prompt box
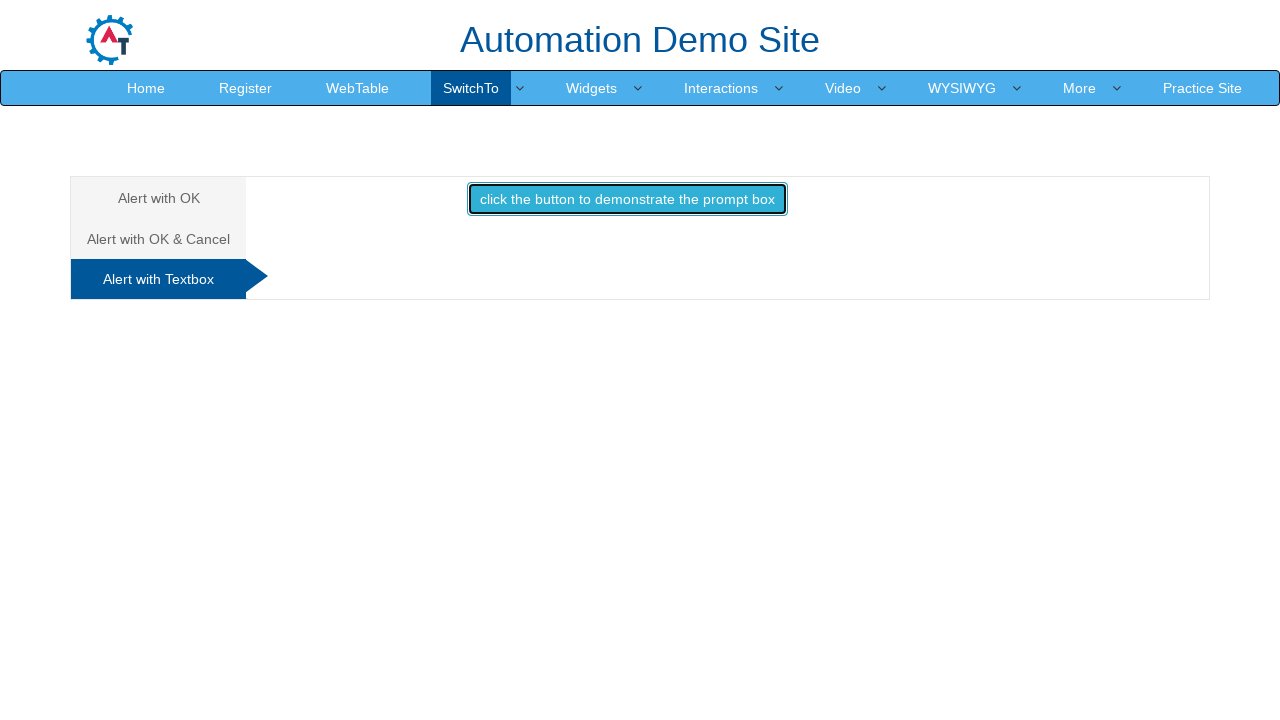

Waited 1 second for prompt dialog to be processed
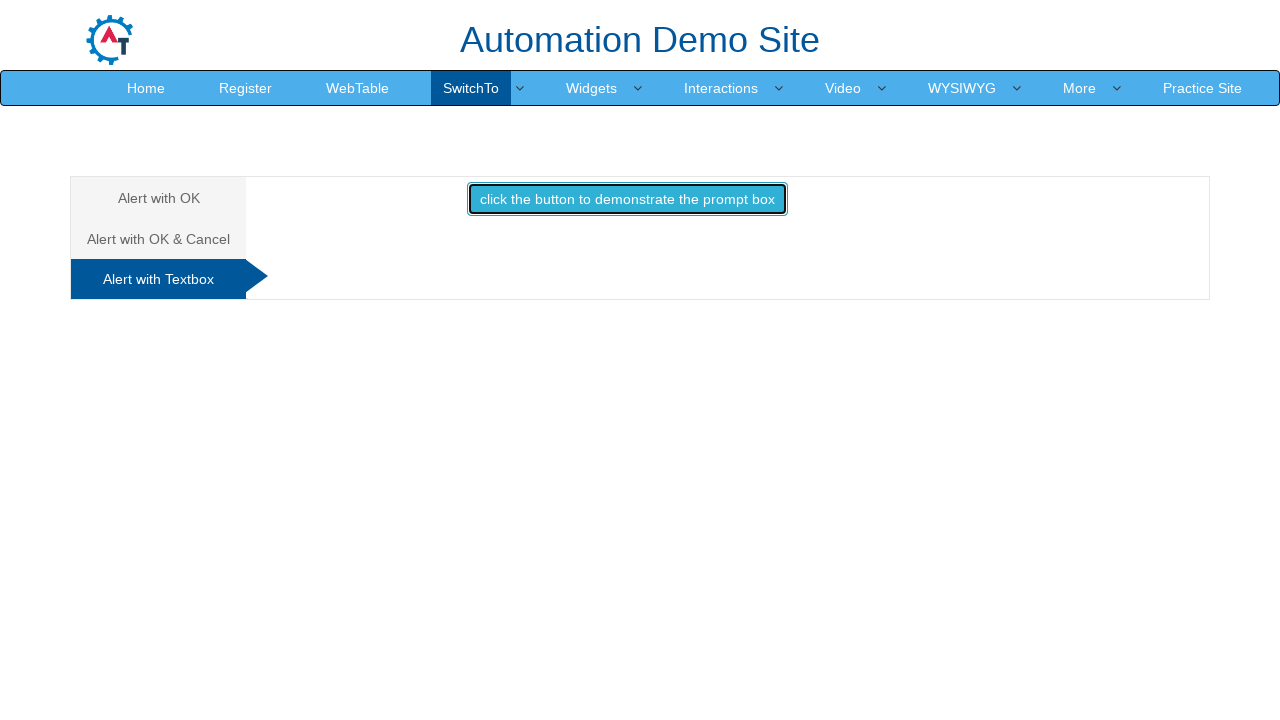

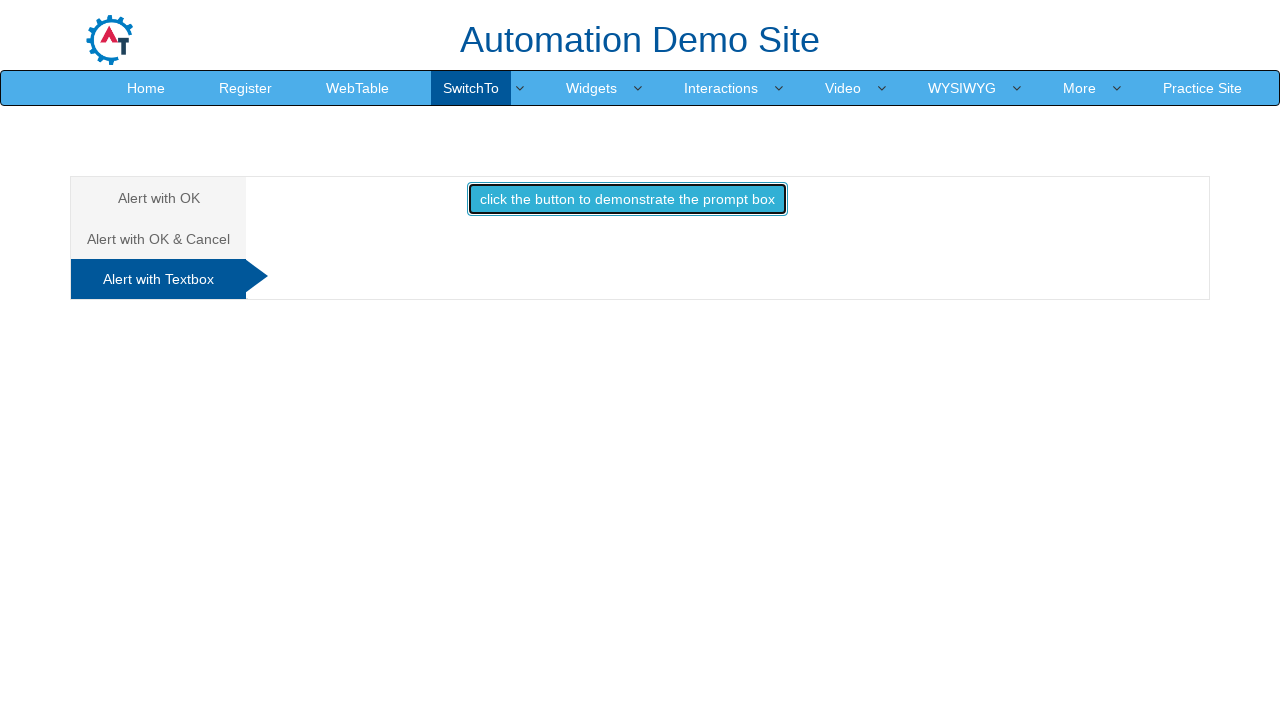